Tests prompt dialog by clicking a button, entering text in the prompt, and accepting it

Starting URL: https://demoqa.com/alerts

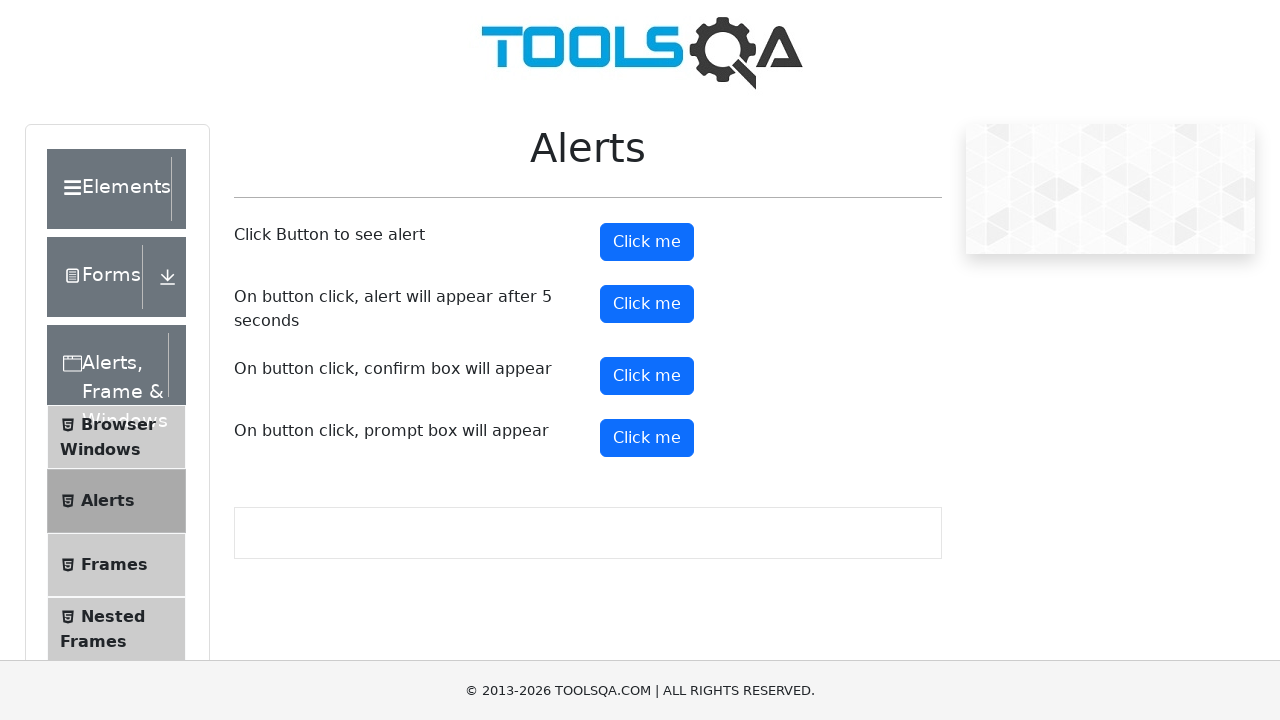

Set up dialog handler to accept prompt with text 'Erol'
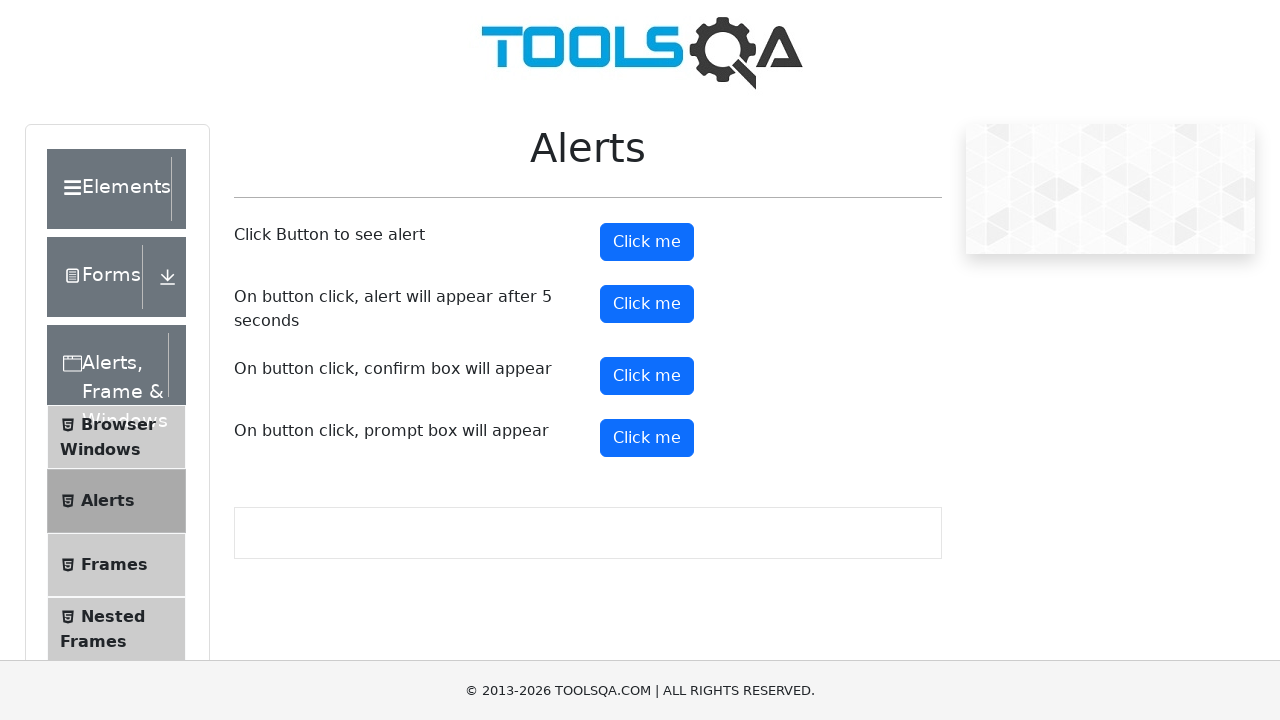

Clicked button to trigger prompt dialog at (647, 438) on xpath=(//button)[5]
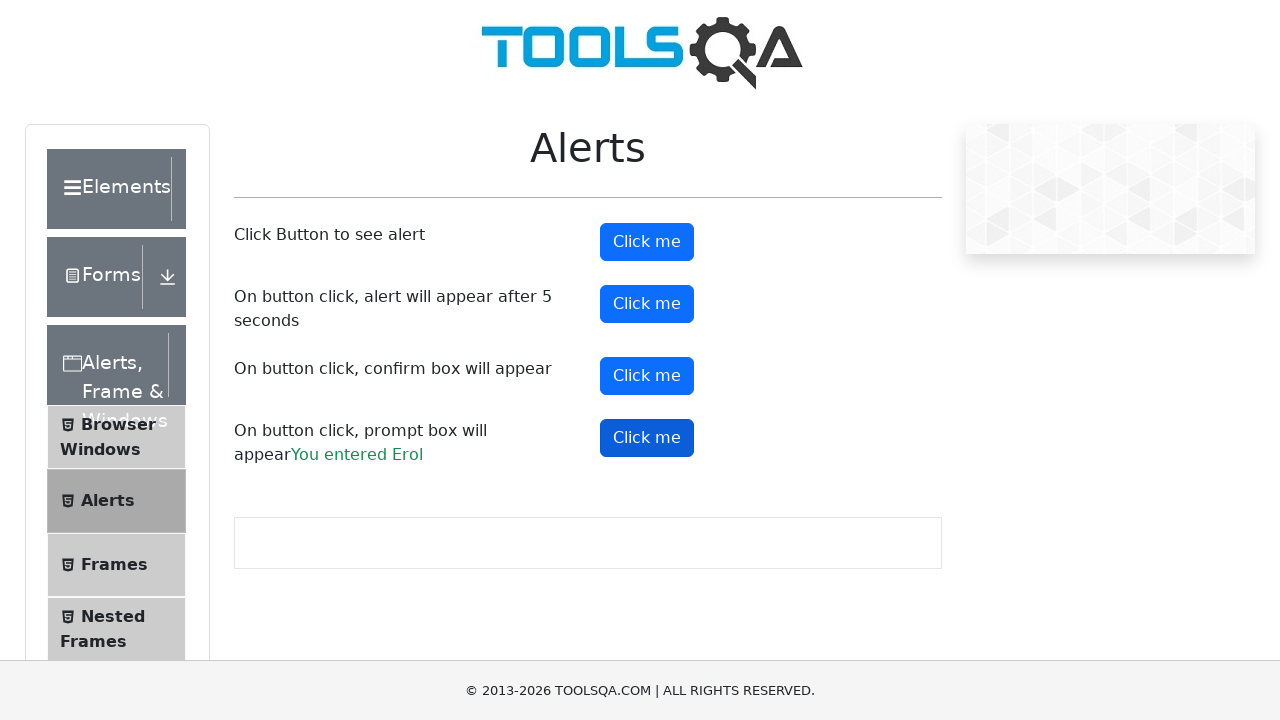

Waited for prompt result element to appear
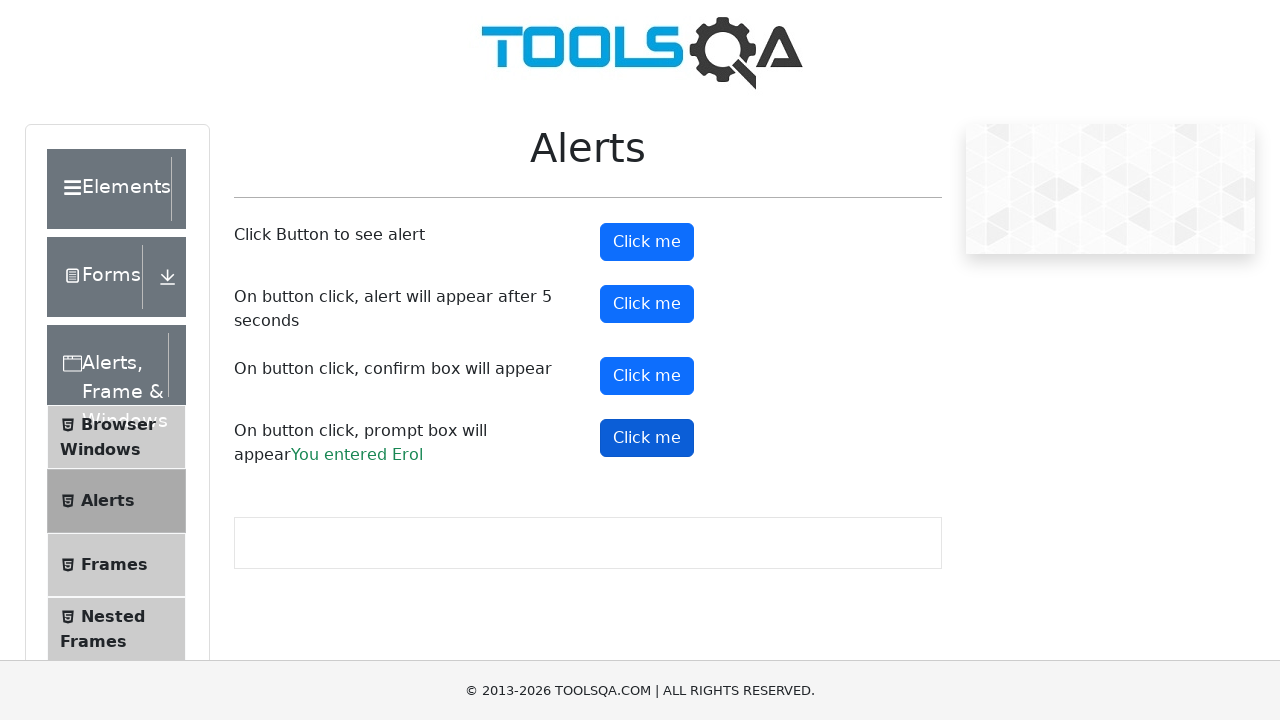

Retrieved text content from prompt result element
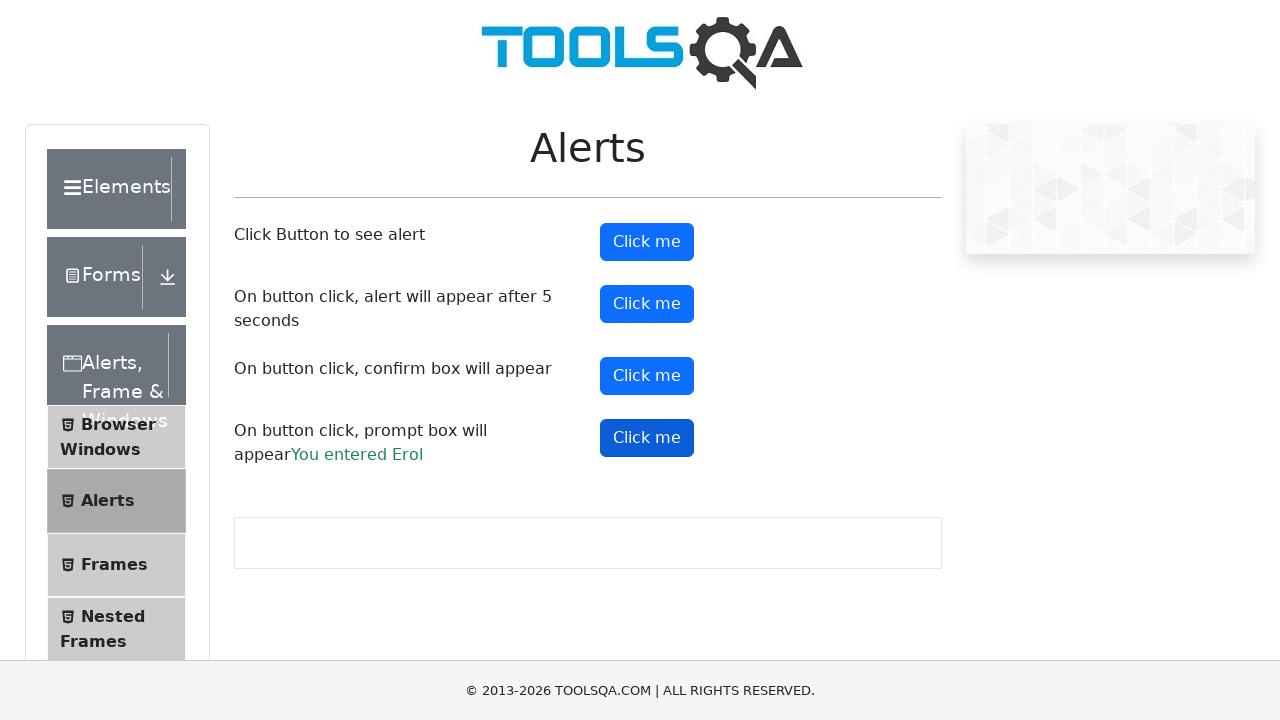

Verified that 'Erol' is present in the prompt result
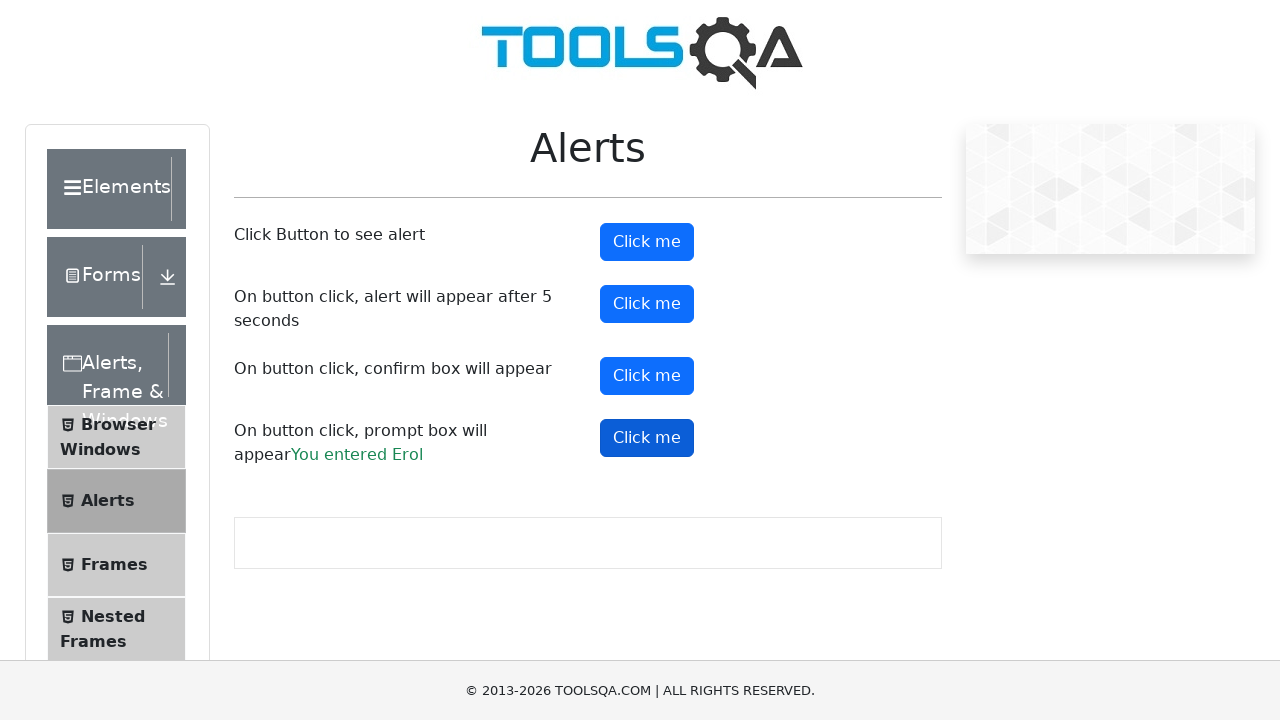

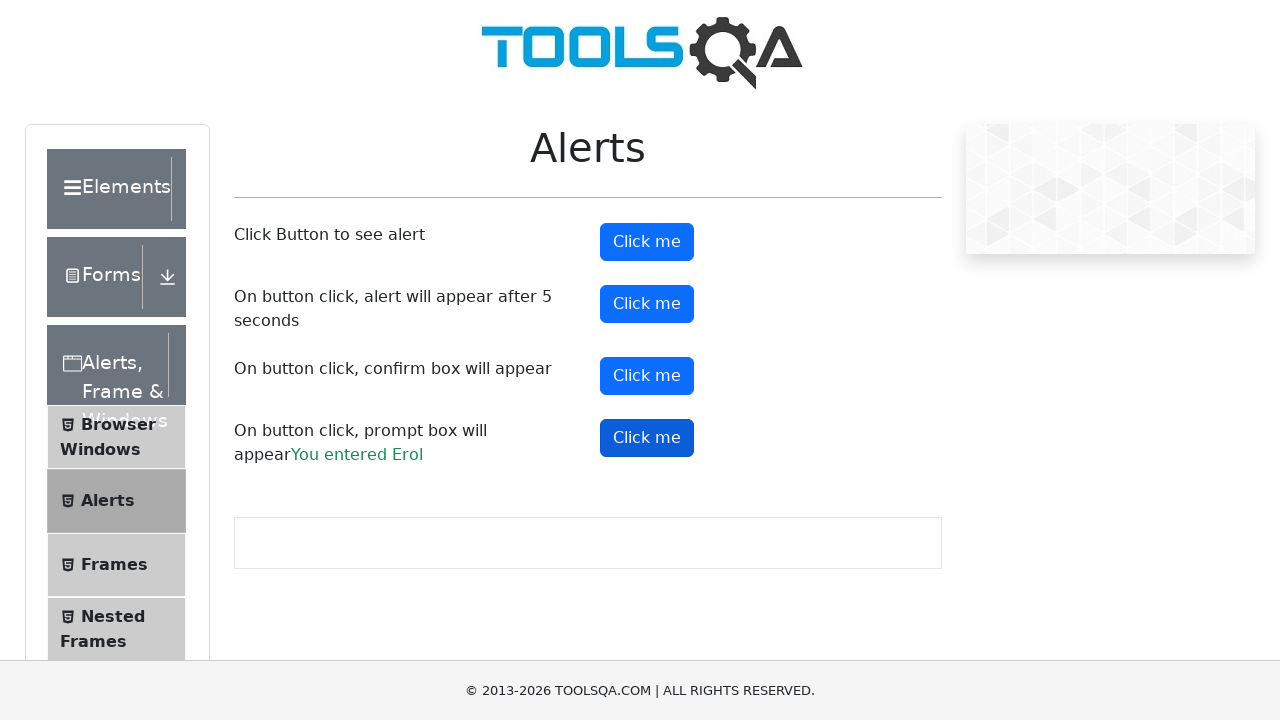